Tests right-click context menu functionality by performing a context click action on the page

Starting URL: https://popageorgianvictor.github.io/PUBLISHED-WEBPAGES/right_click_menu

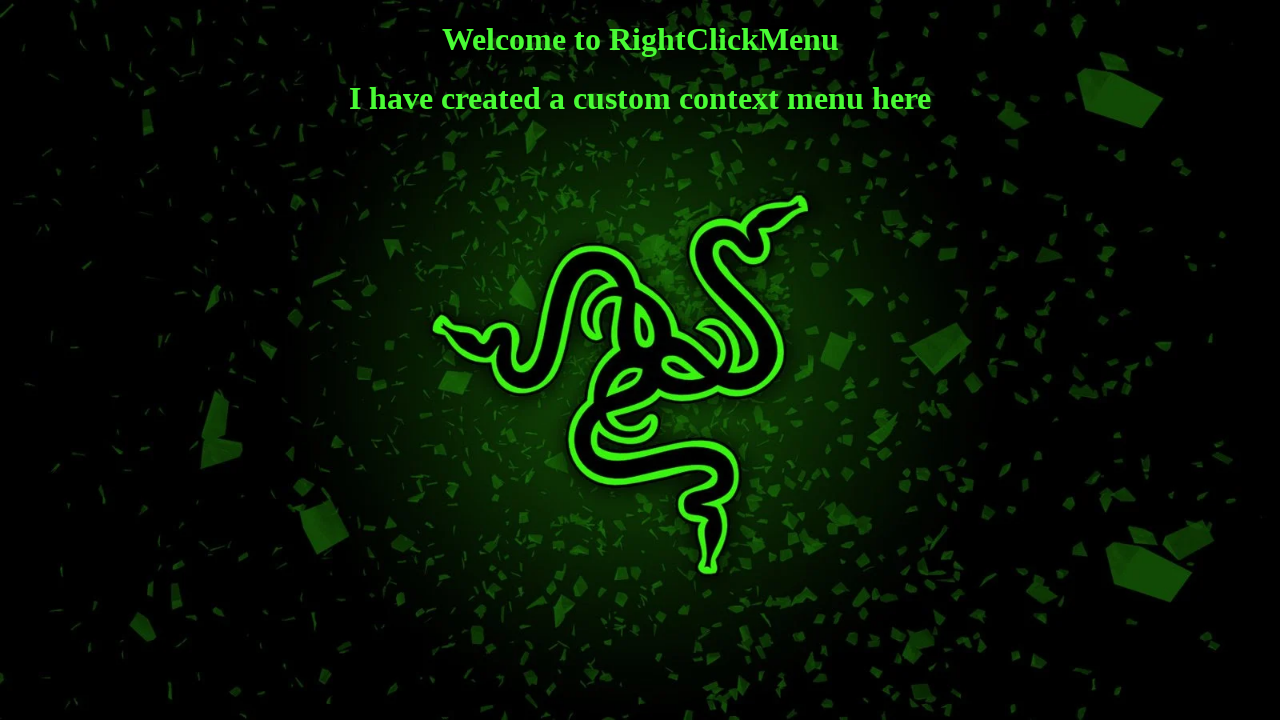

Navigated to right-click context menu test page
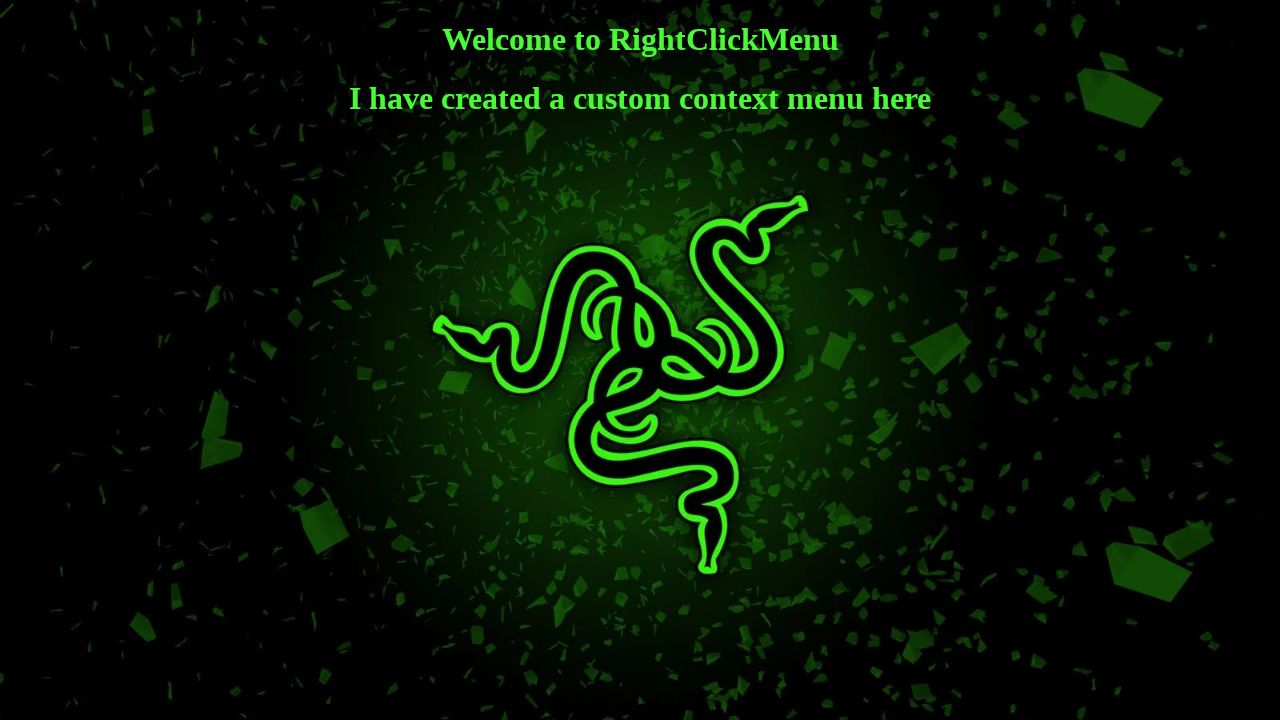

Performed right-click on page body to trigger context menu at (640, 69) on body
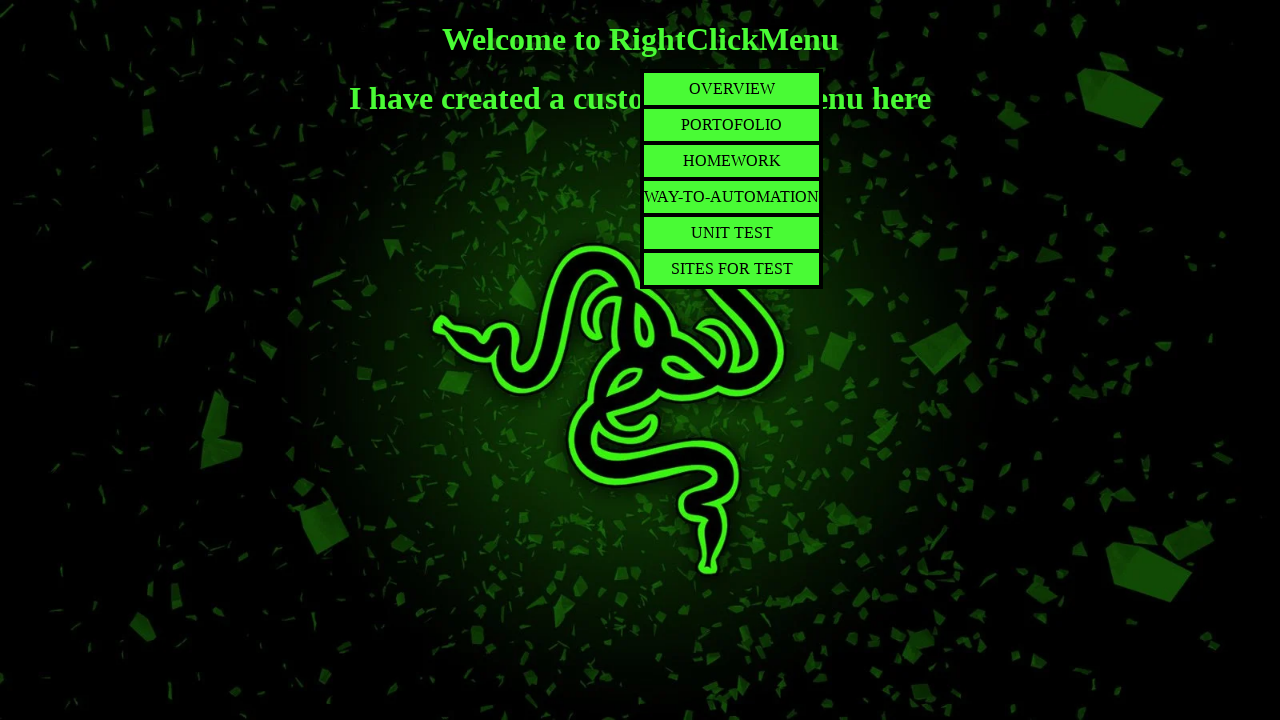

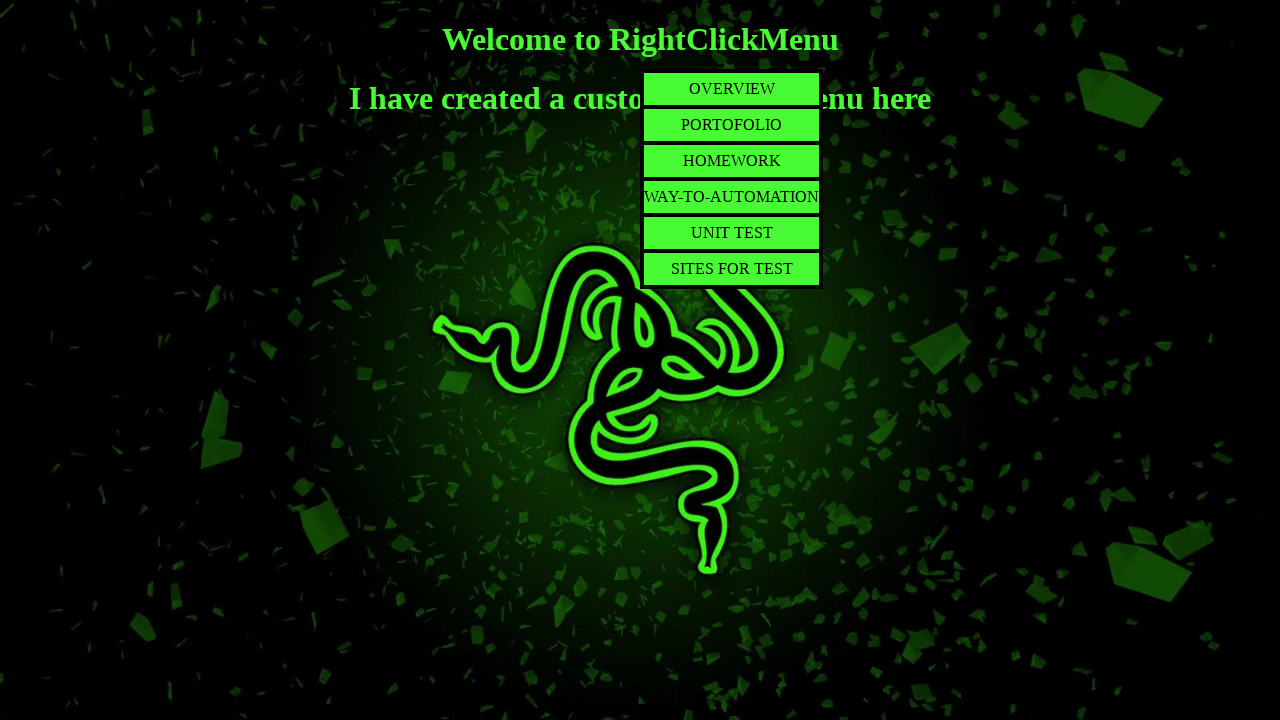